Tests the e-commerce shopping cart flow by searching for an iPhone product, adding it to the cart, viewing the cart to verify the item was added, and then removing the item from the cart.

Starting URL: http://opencart.abstracta.us

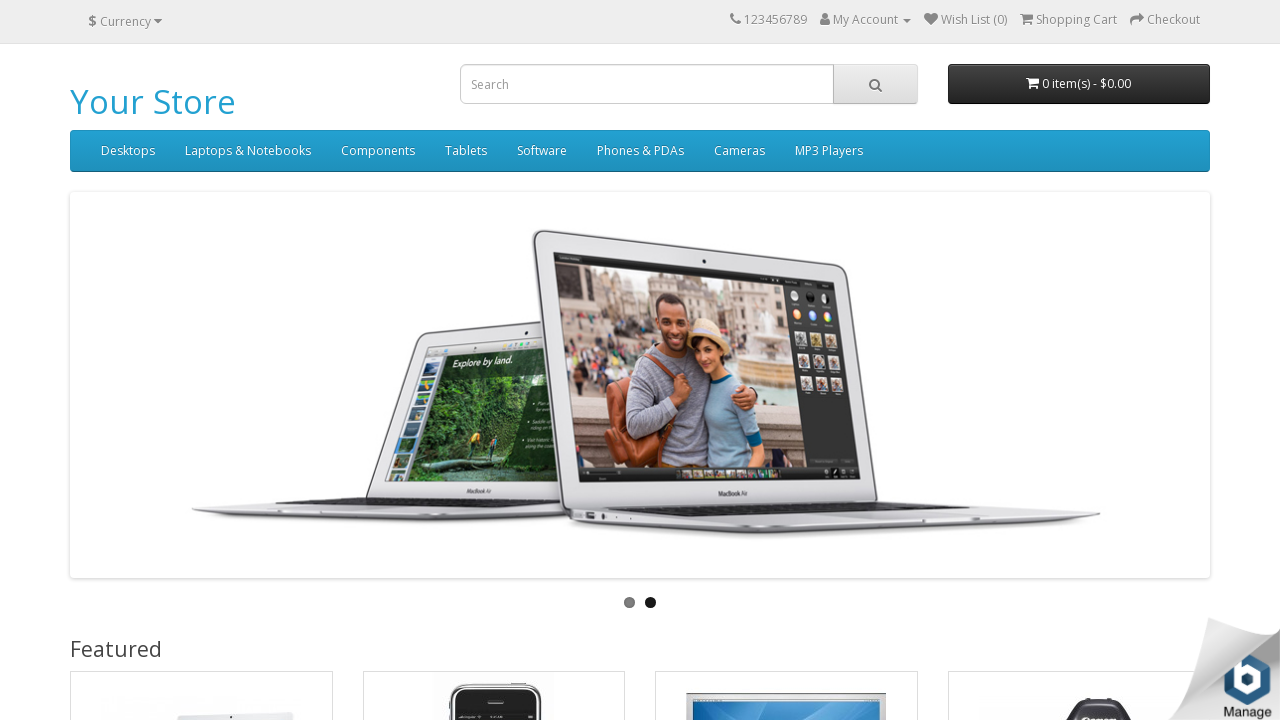

Filled search field with 'Iphone' on input[name='search']
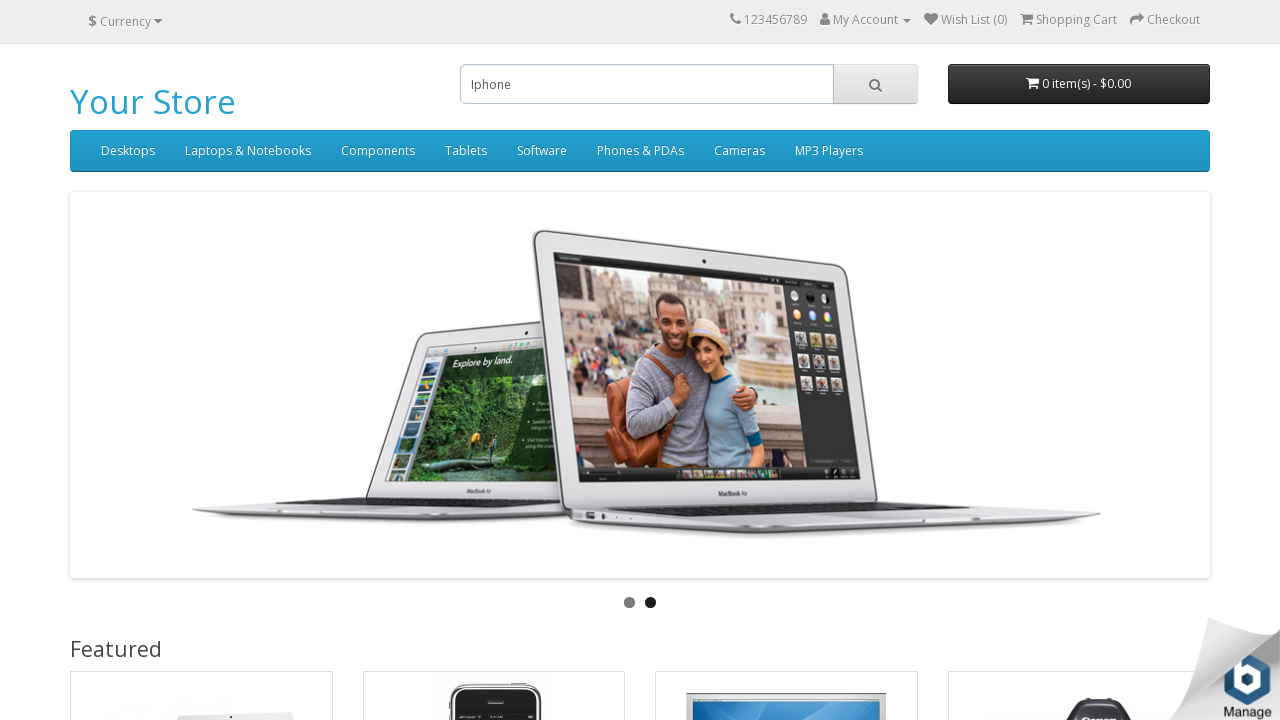

Clicked search button to search for iPhone at (875, 84) on button.btn-default[type='button']
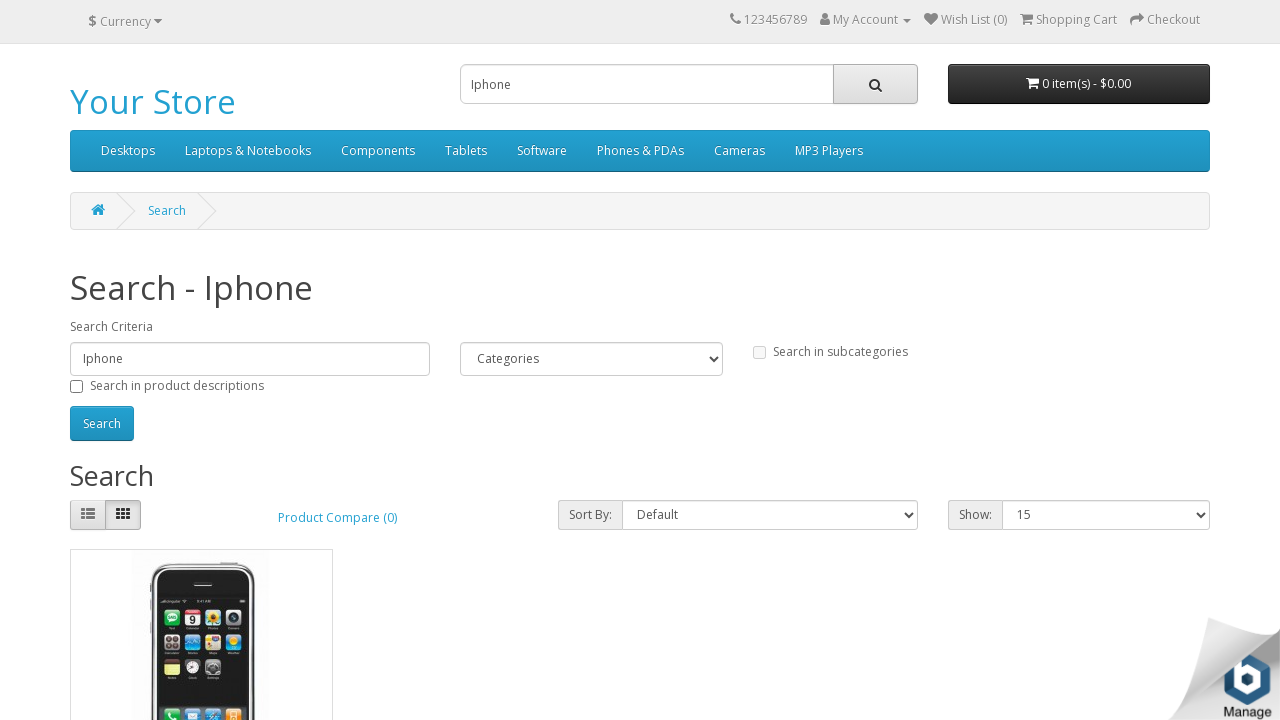

Search results loaded with product layouts visible
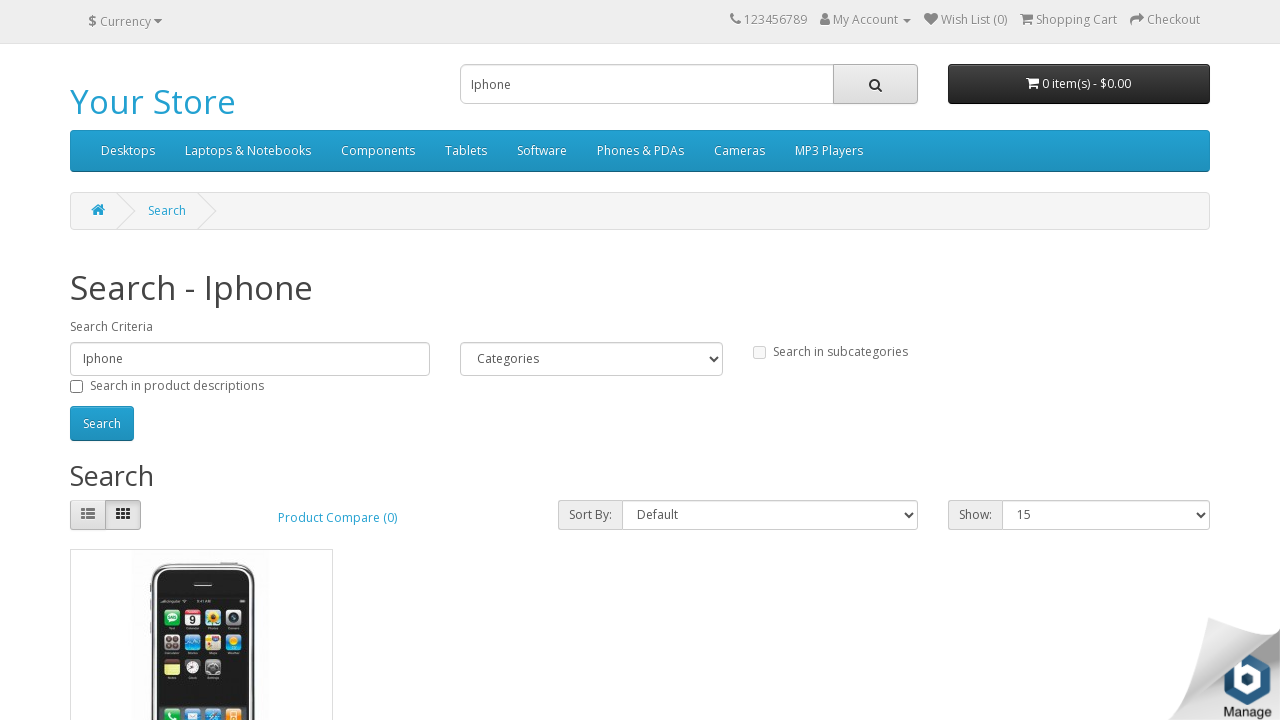

Clicked on the first iPhone product from search results at (201, 606) on .product-layout:first-child a img
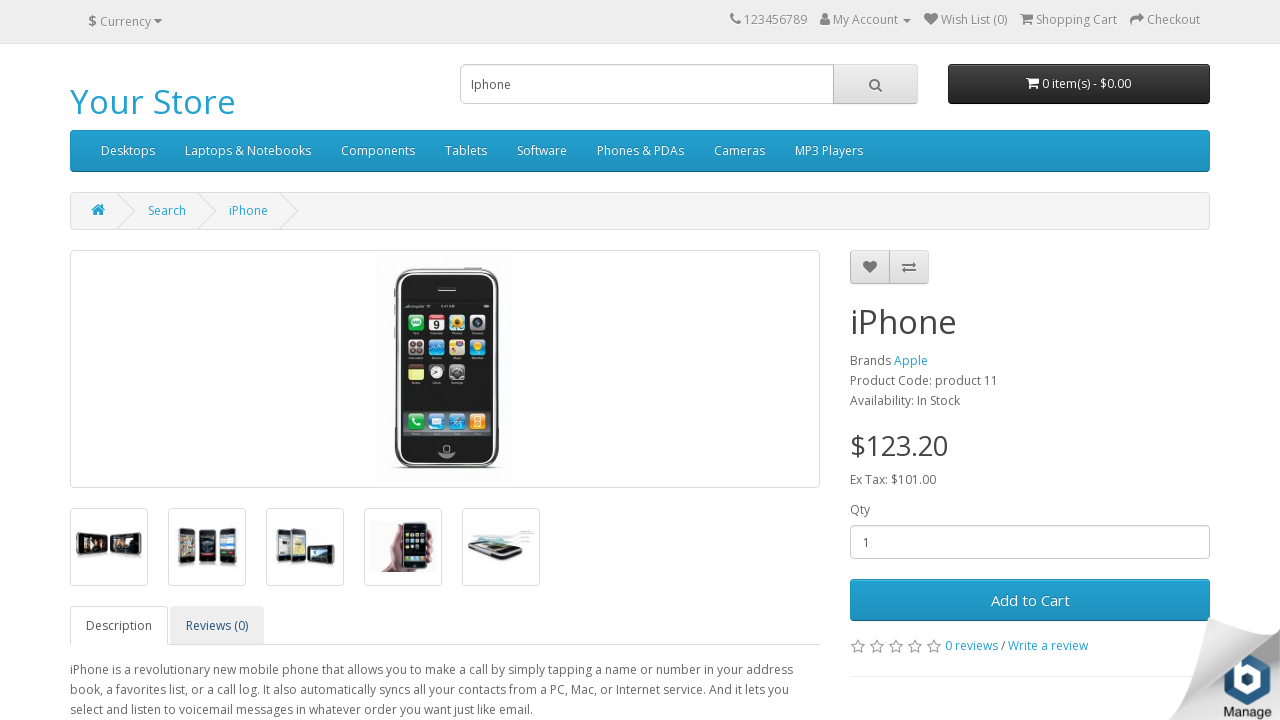

Add to cart button is now visible on product page
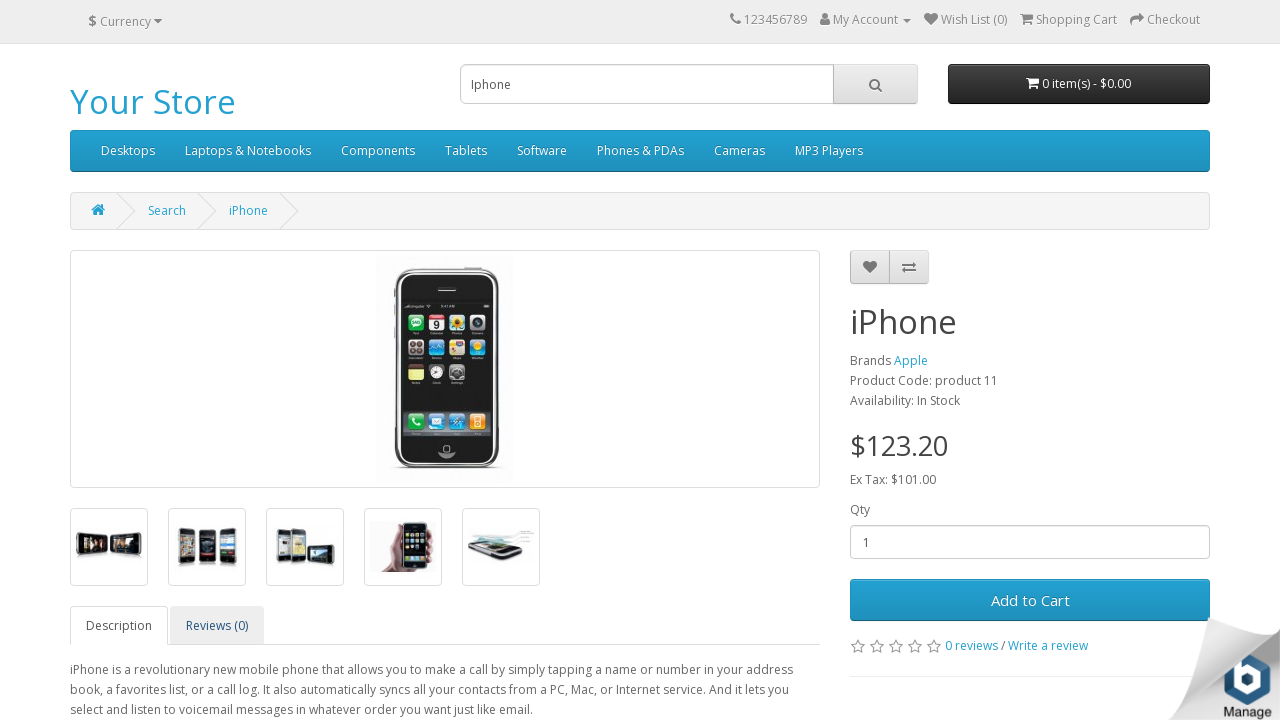

Clicked 'Add to Cart' button to add iPhone to cart at (1030, 600) on #button-cart
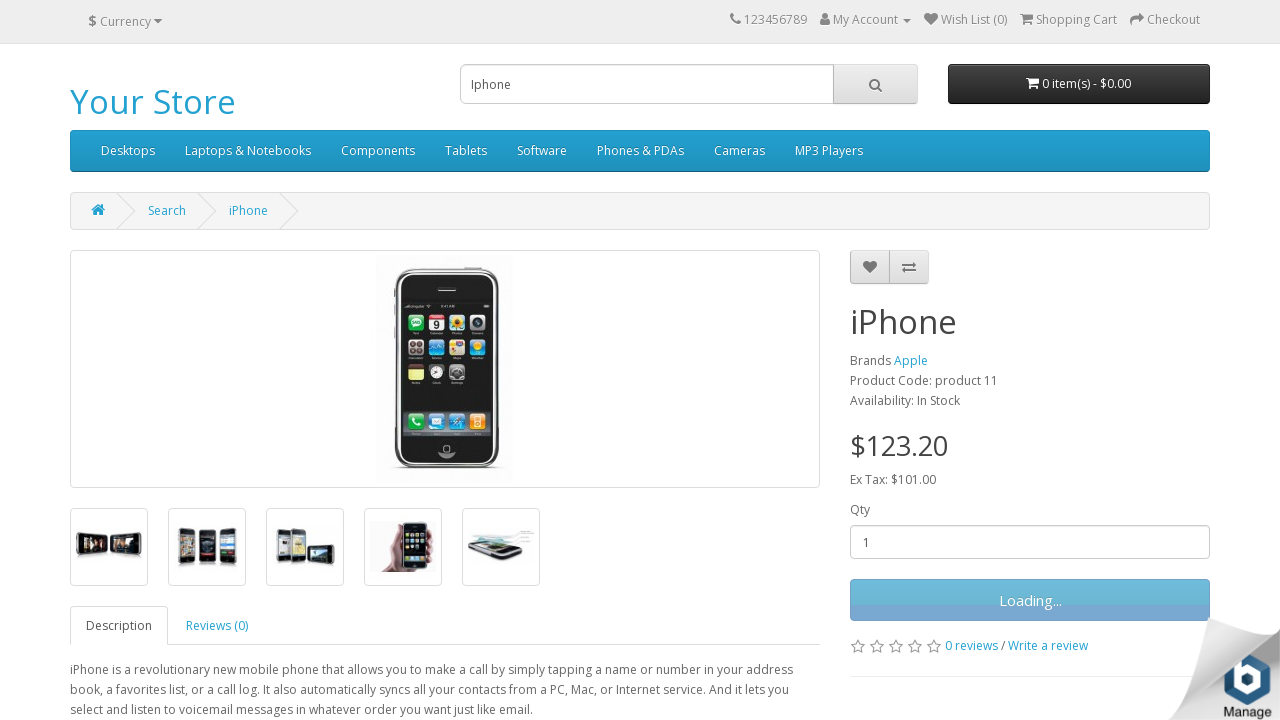

Success message displayed confirming product added to cart
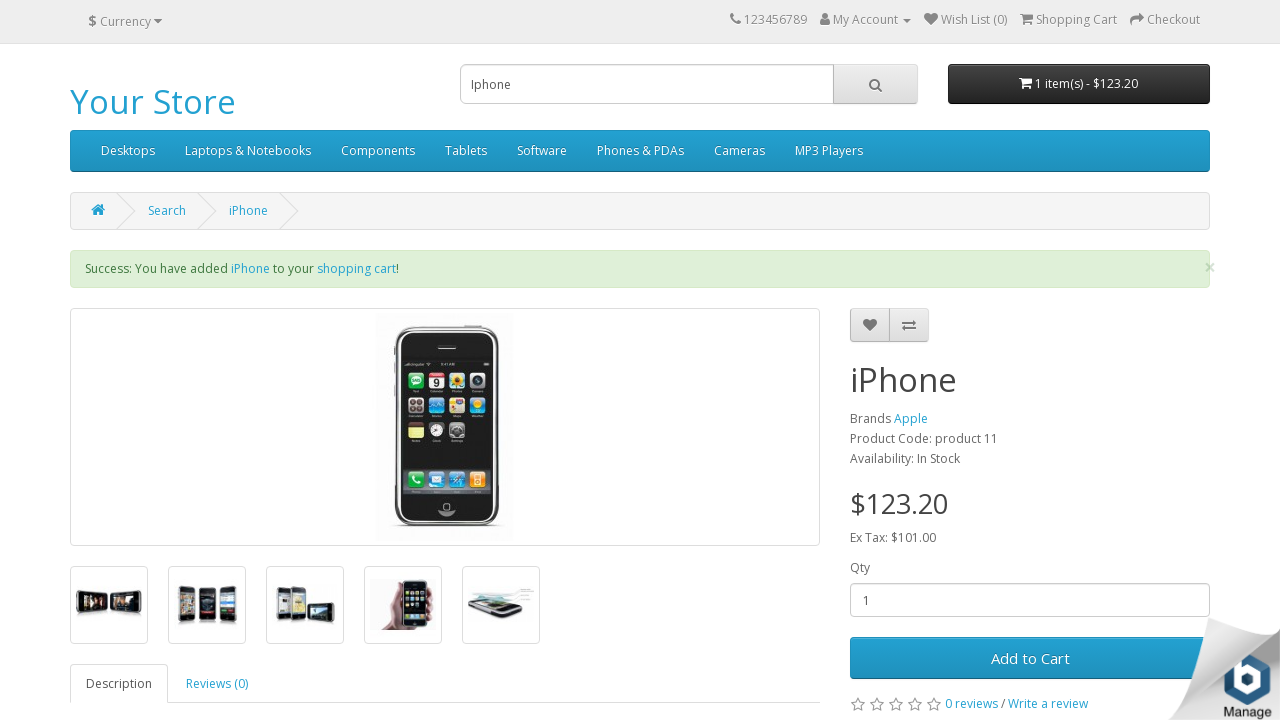

Clicked 'Shopping Cart' link to view cart contents at (1026, 19) on a[title='Shopping Cart']
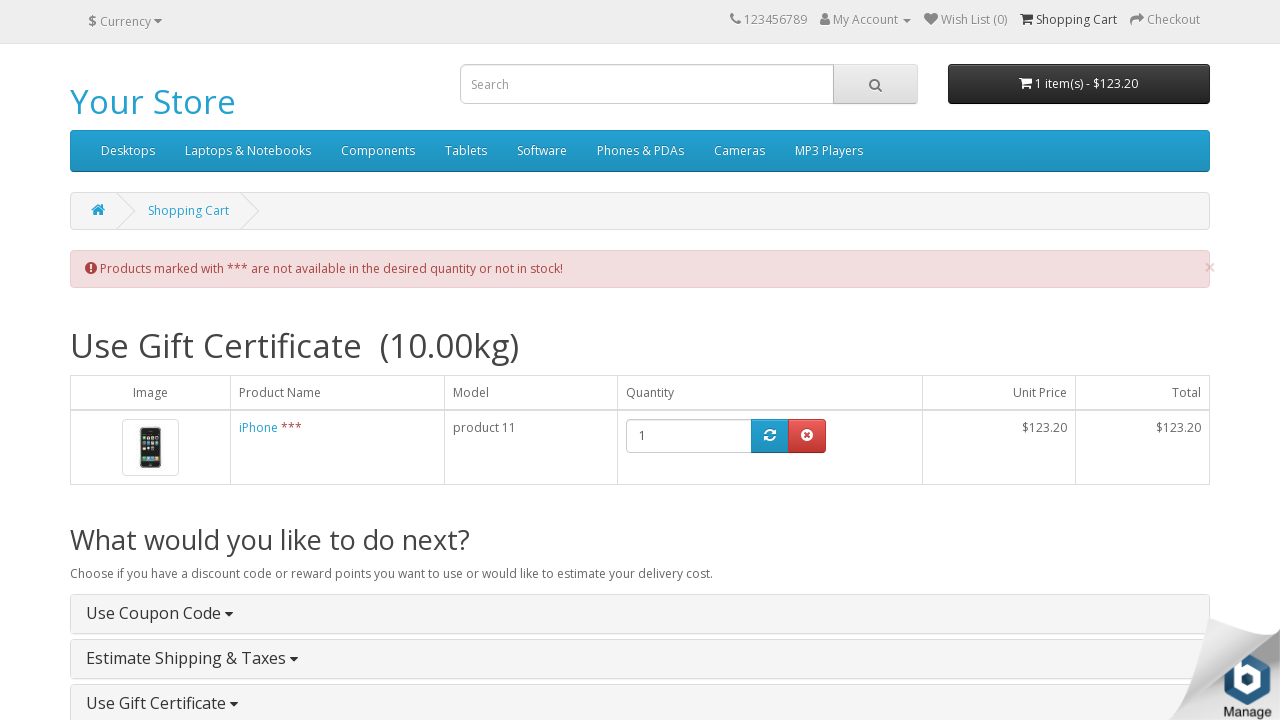

Cart page loaded and iPhone product is visible in the cart table
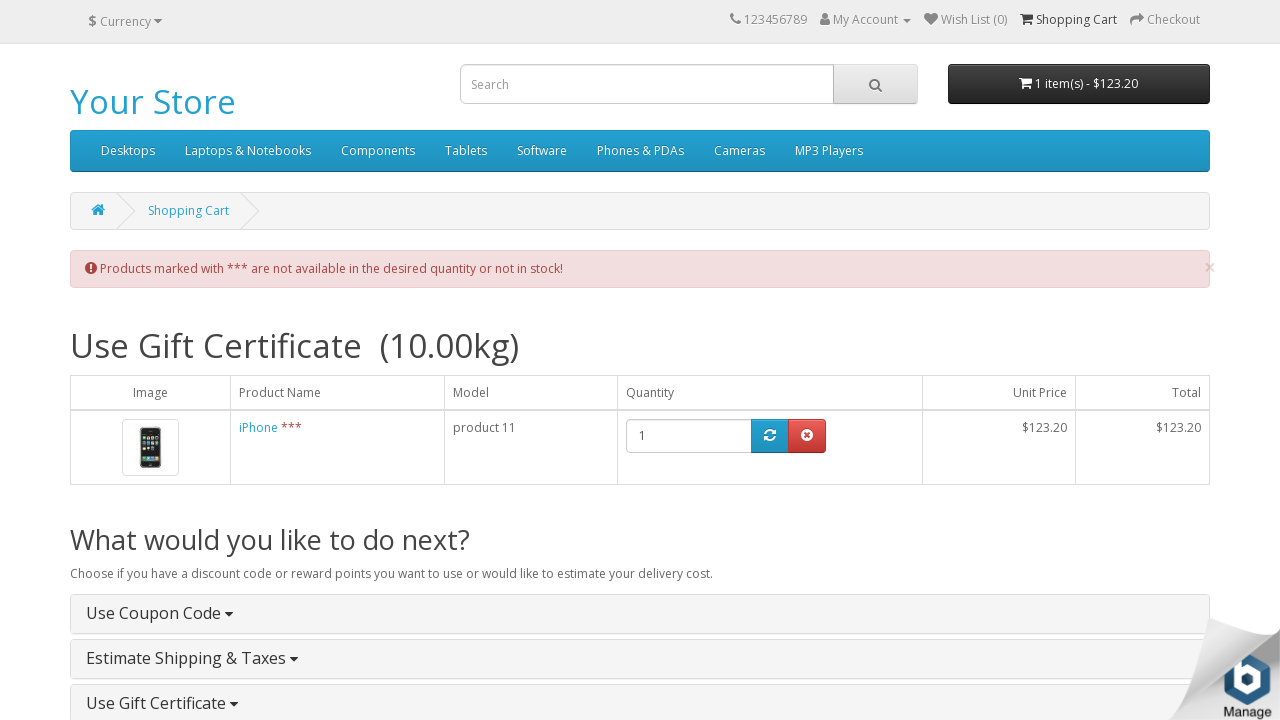

Clicked remove button to delete iPhone from cart at (807, 436) on button[data-original-title='Remove']
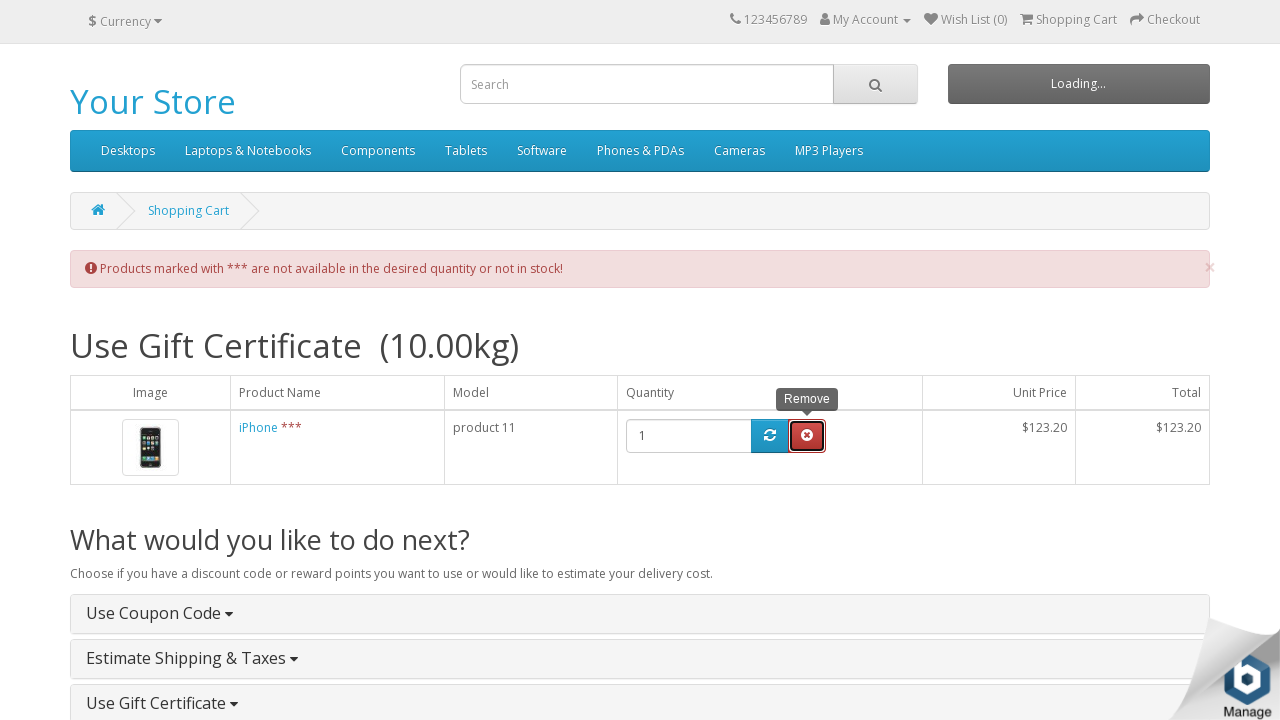

Cart updated after removing product
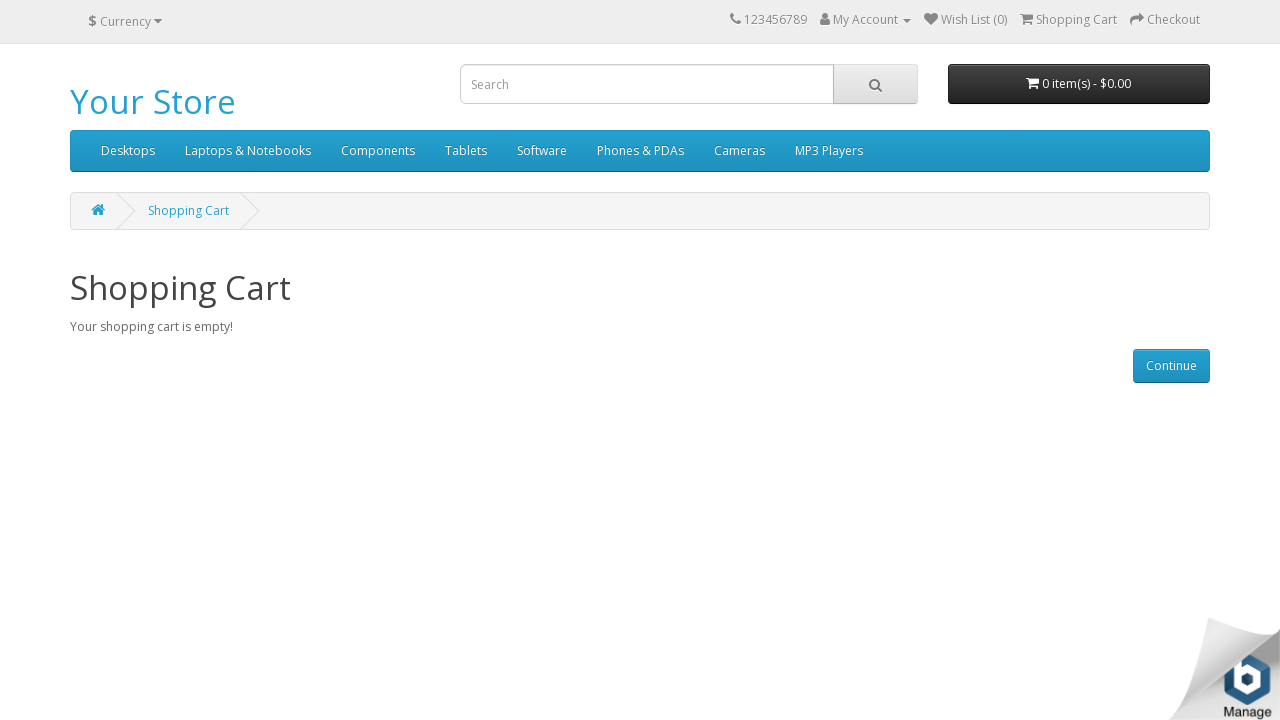

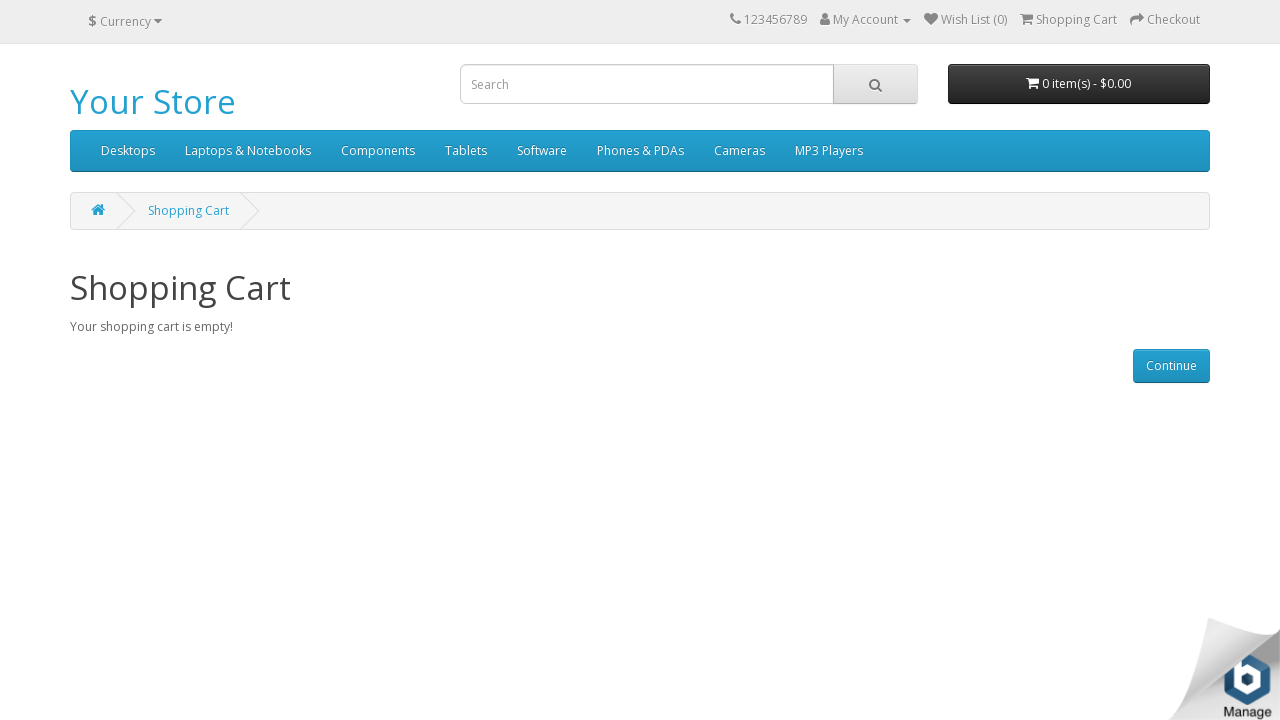